Tests right-click (context click) functionality on a Page Object Model link element

Starting URL: https://letcode.in/test

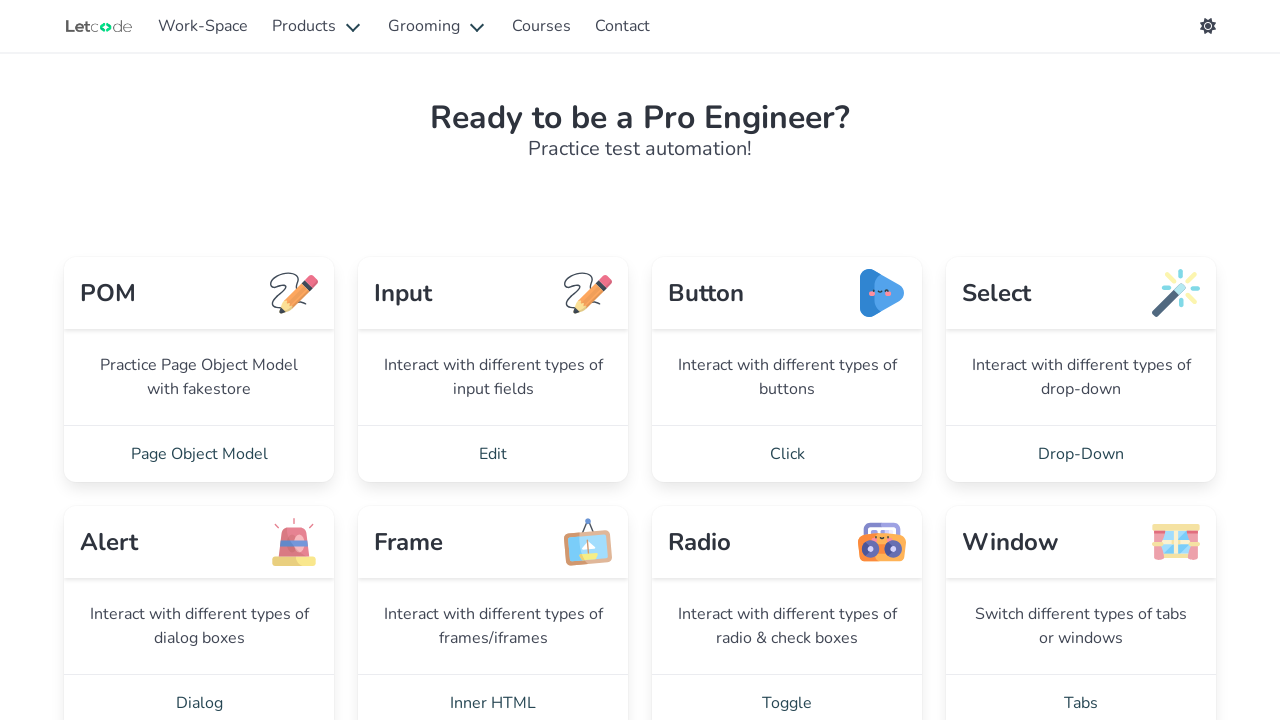

Navigated to https://letcode.in/test
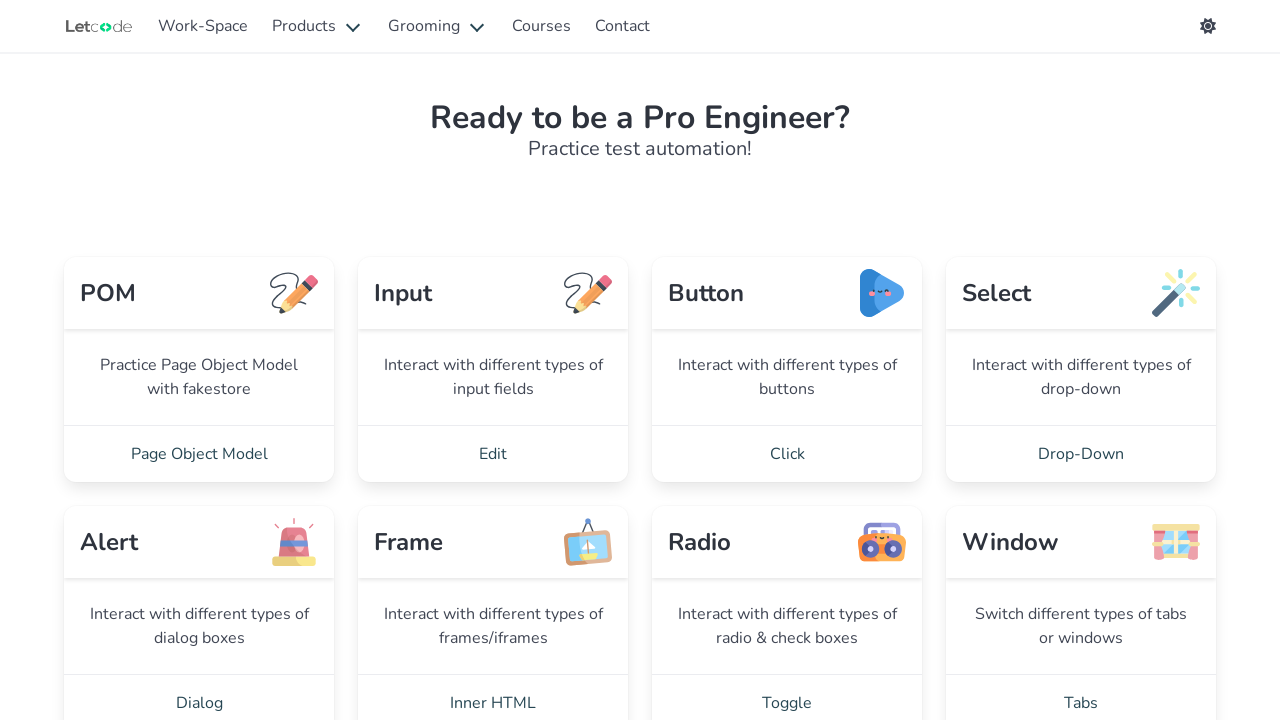

Located Page Object Model link element
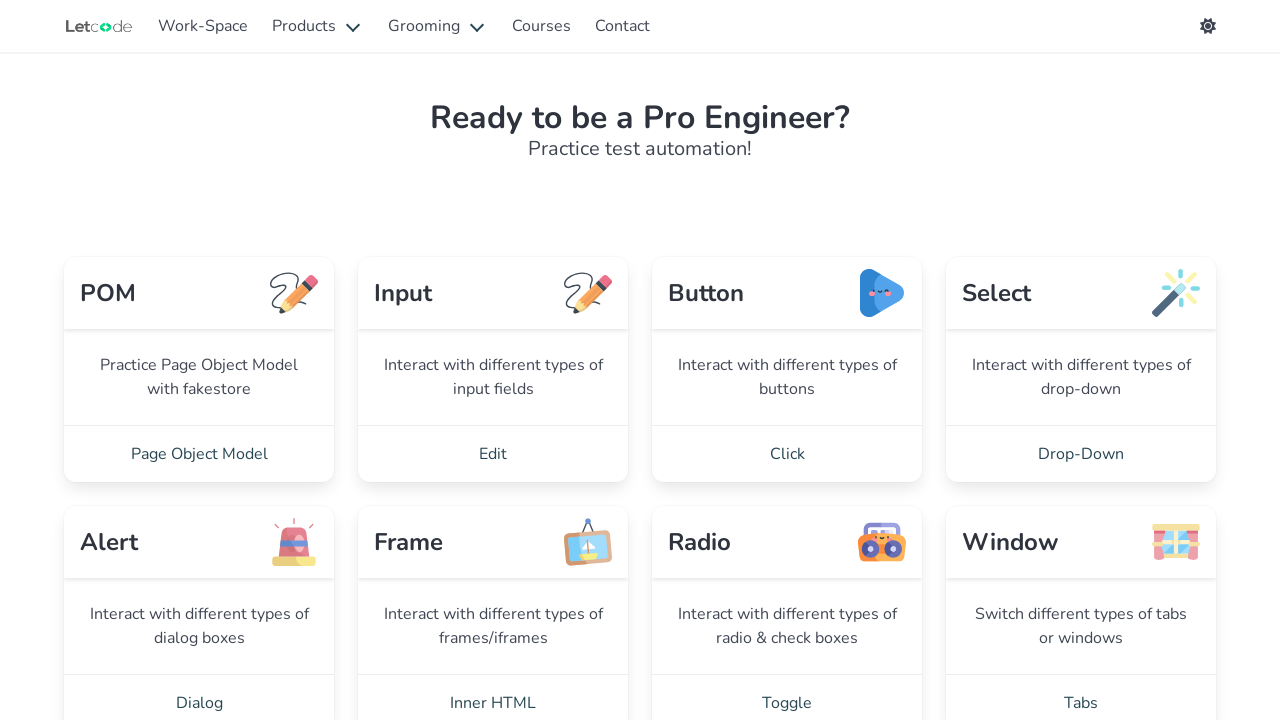

Right-clicked on Page Object Model link at (199, 454) on a:has-text('Page Object Model')
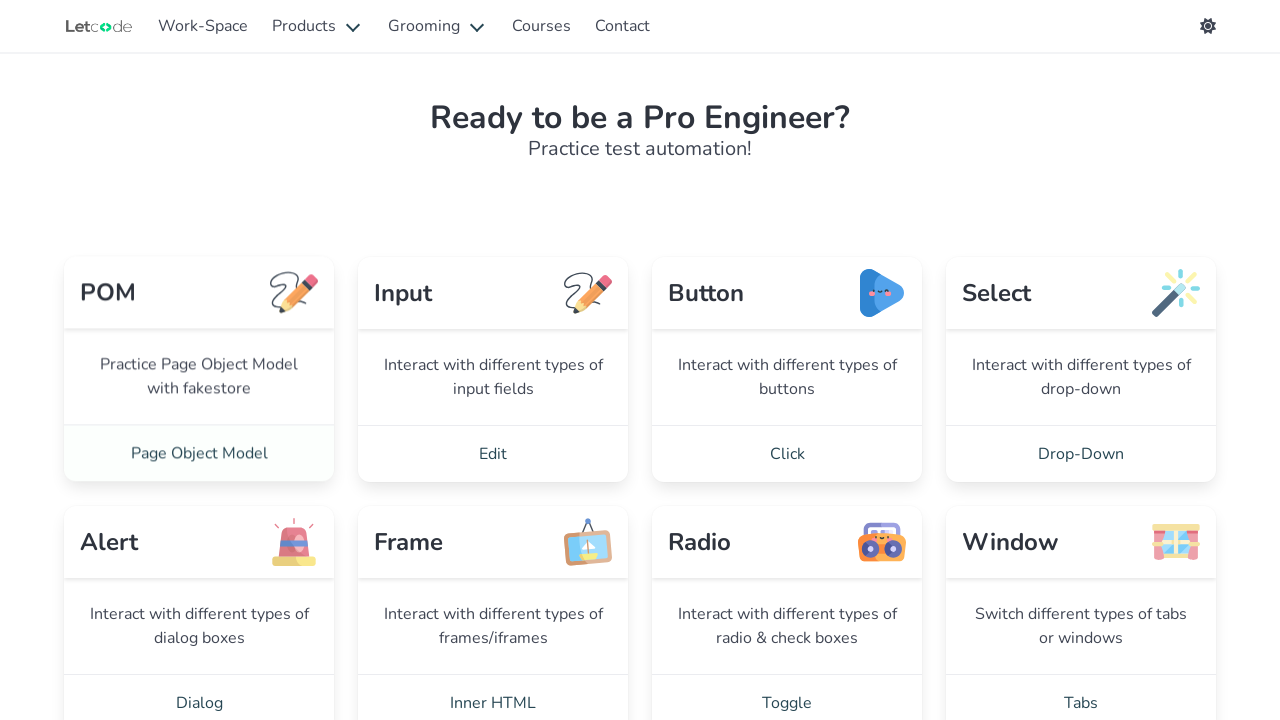

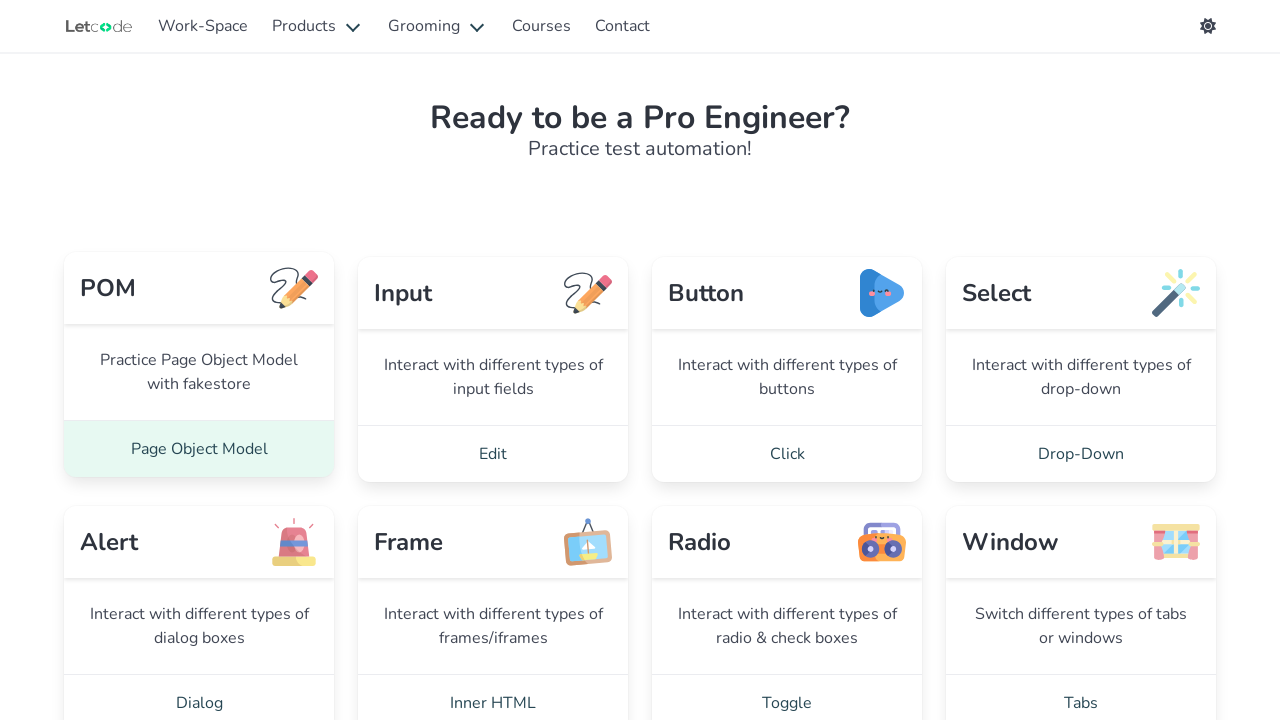